Tests confirmation alert by triggering it and dismissing/canceling it

Starting URL: https://demoqa.com/alerts

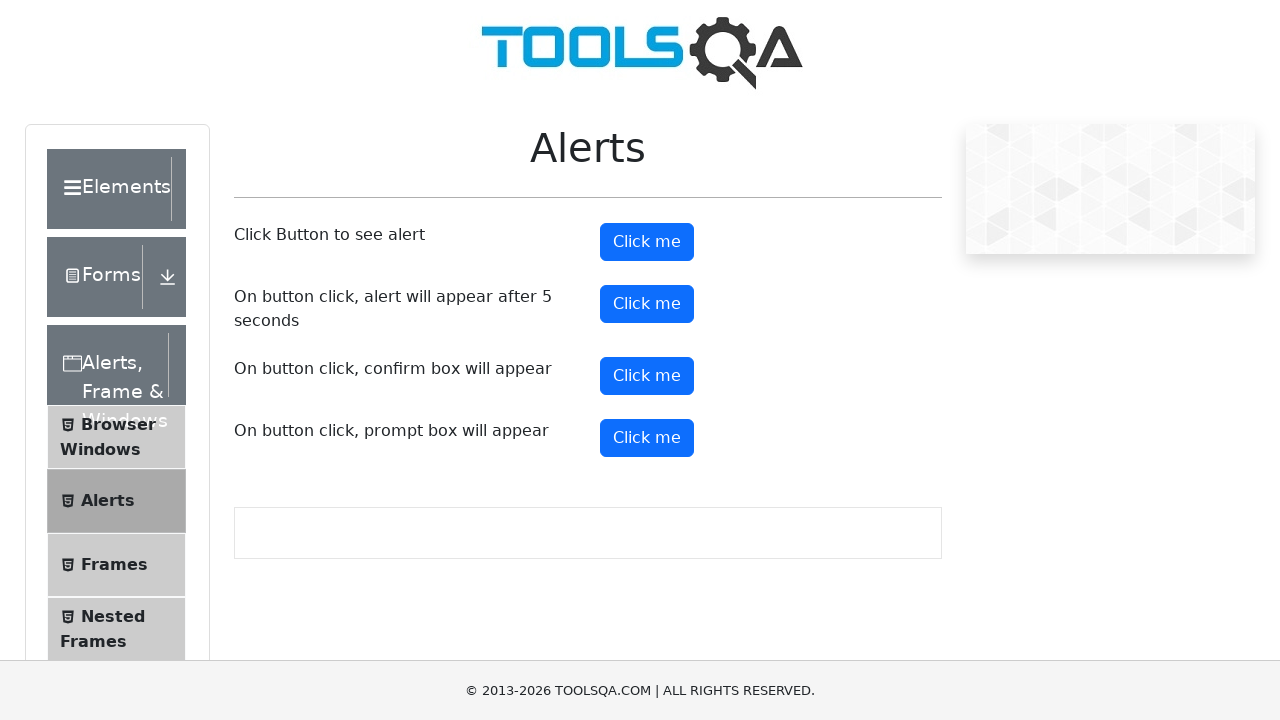

Navigated to https://demoqa.com/alerts
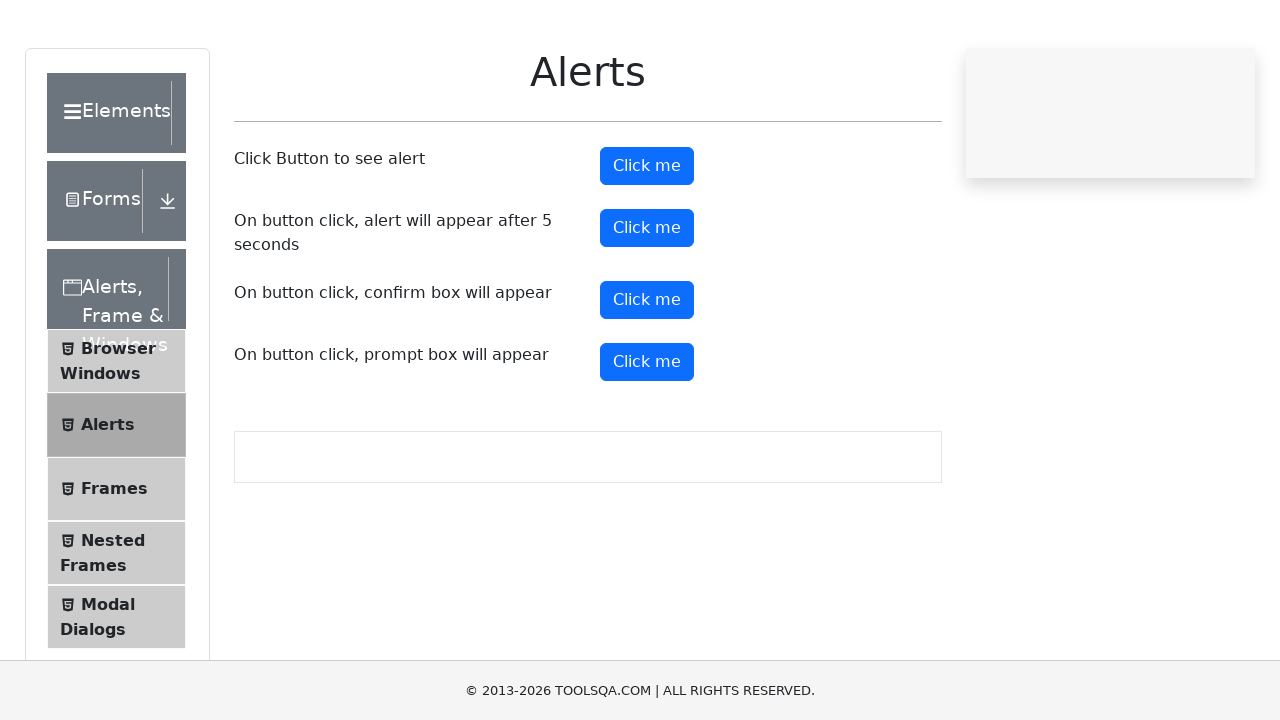

Clicked confirmation alert button at (647, 376) on #confirmButton
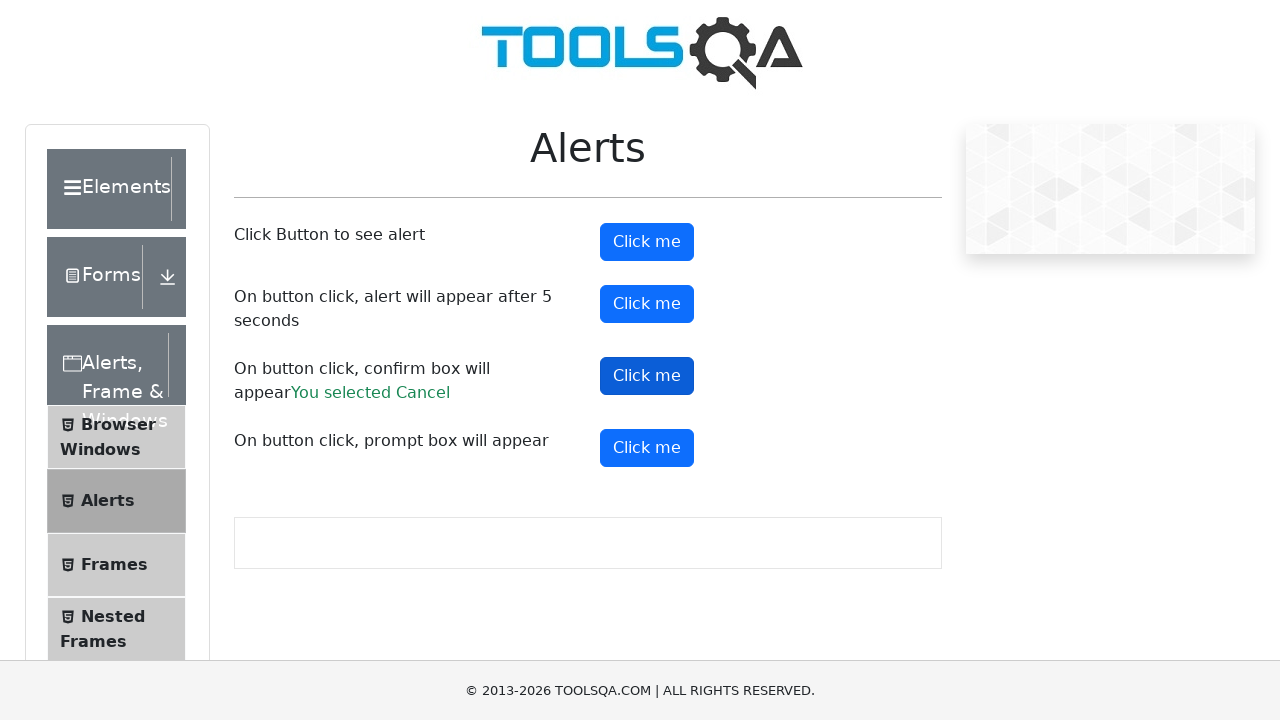

Dismissed/canceled the confirmation alert
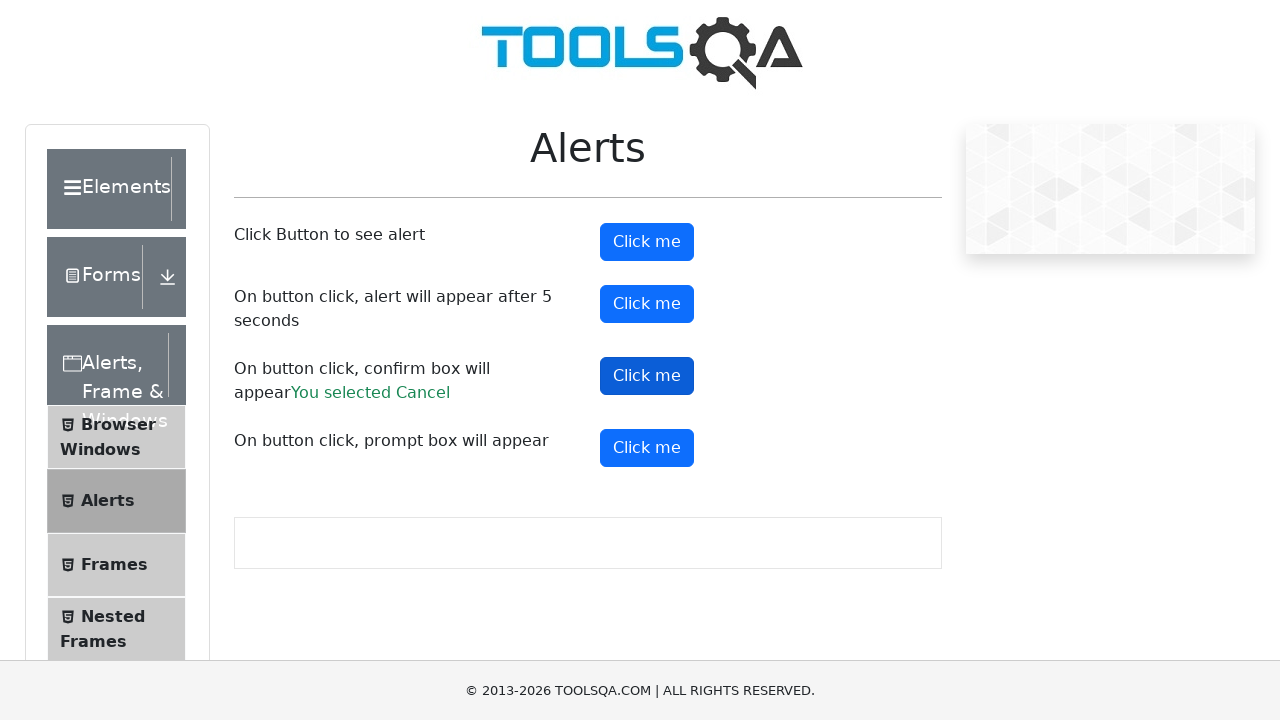

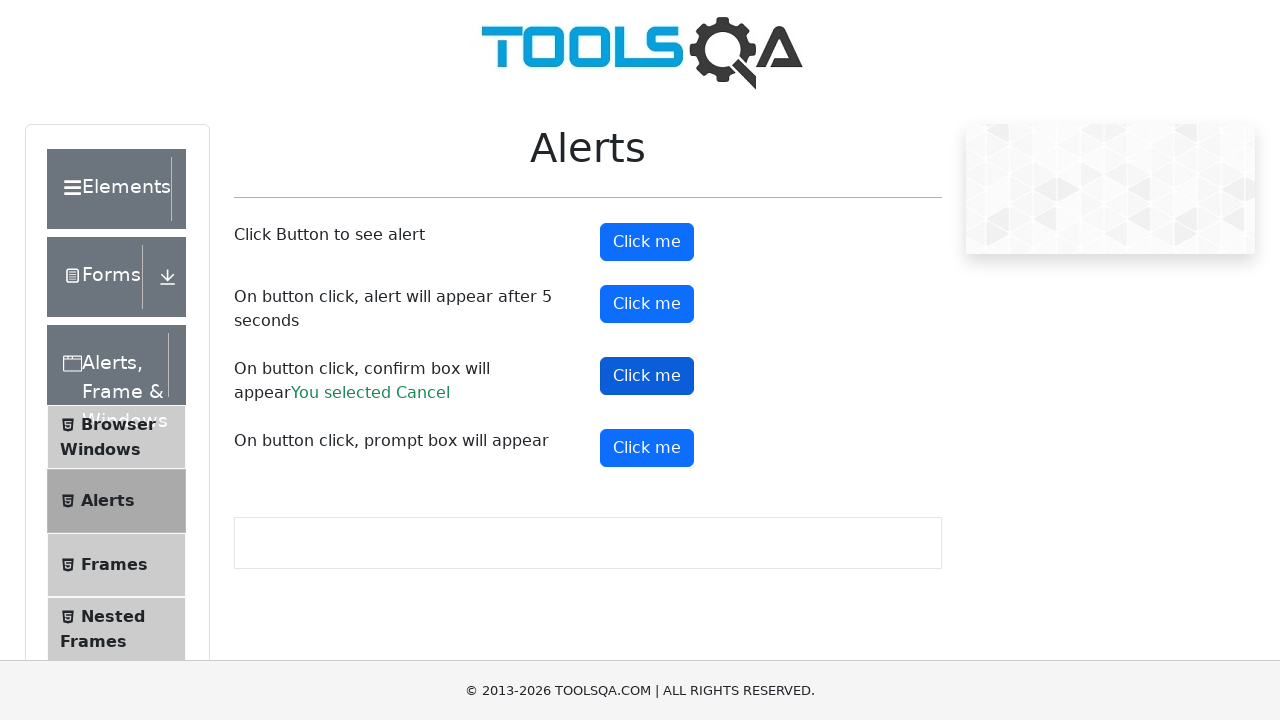